Tests search functionality on testotomasyonu.com by searching for "phone" and verifying that product results are displayed

Starting URL: https://www.testotomasyonu.com

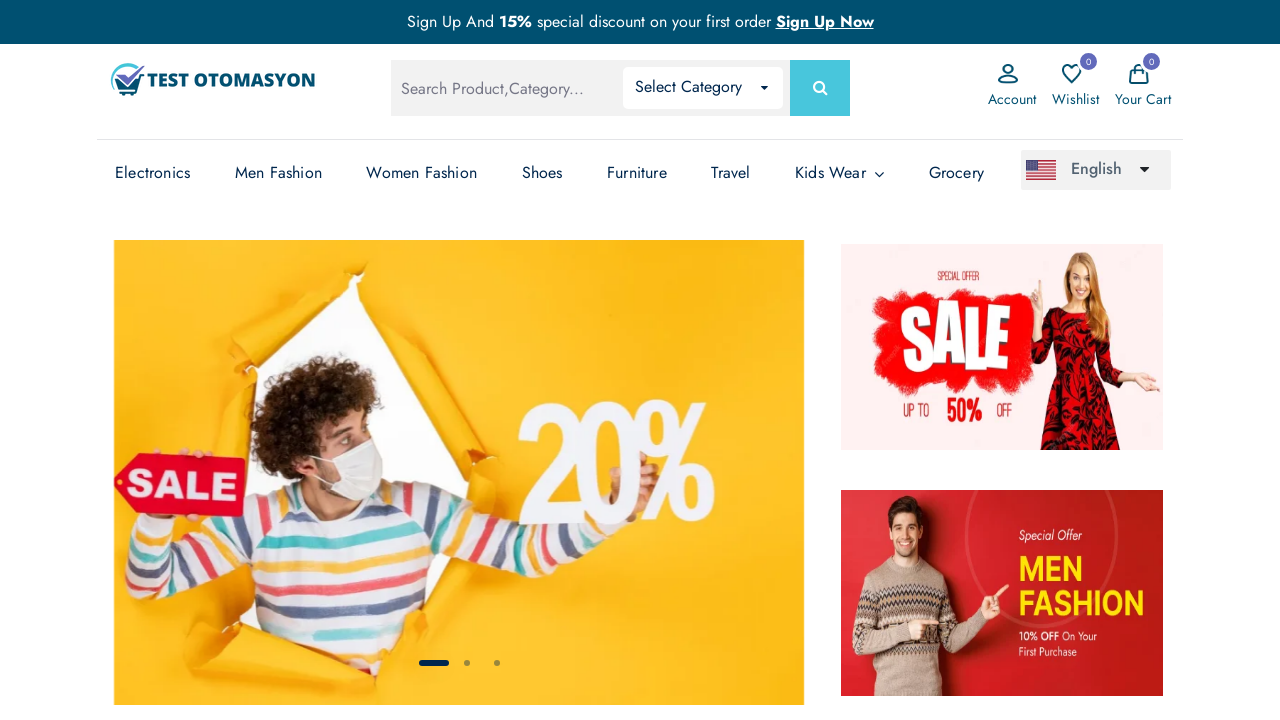

Filled search box with 'phone' on #global-search
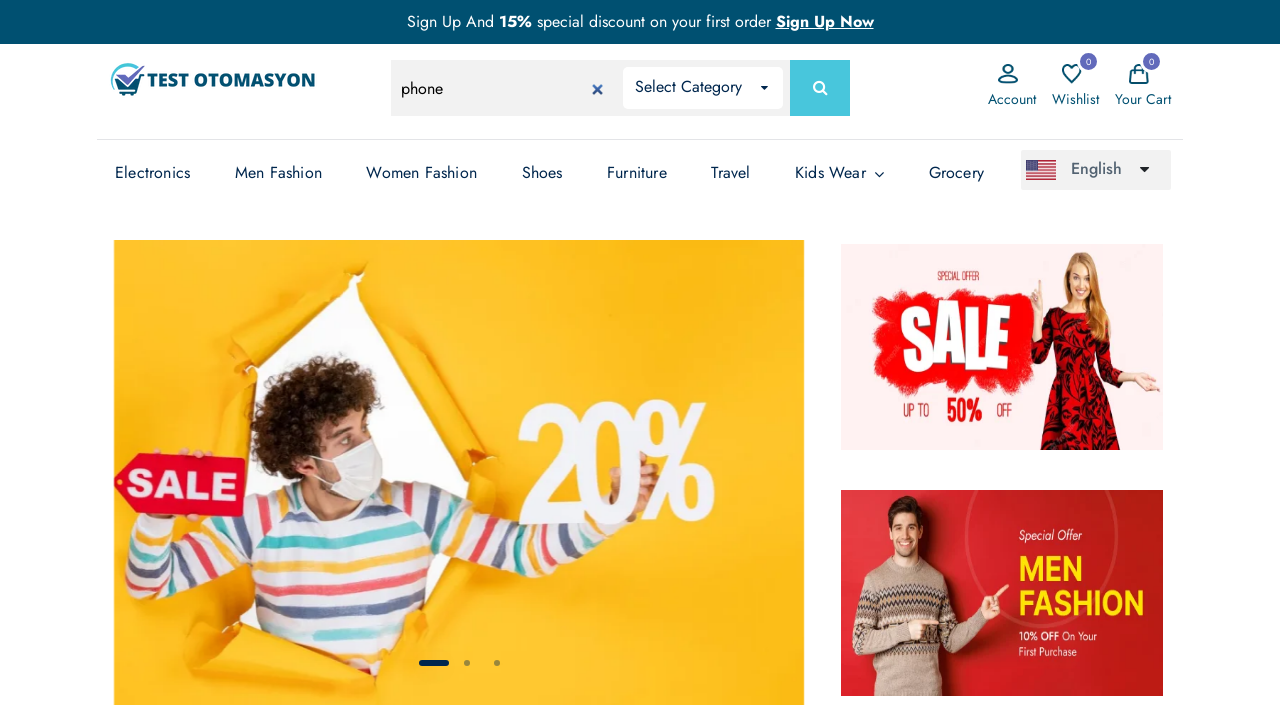

Pressed Enter to submit search form on #global-search
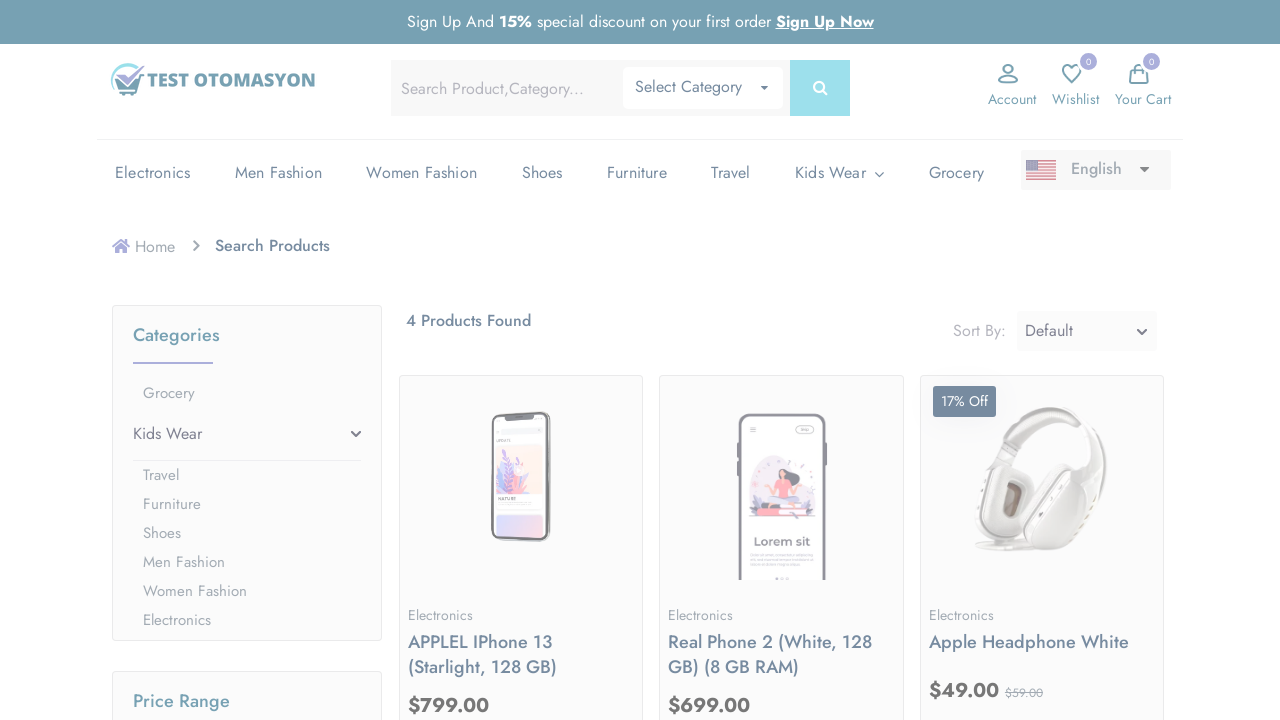

Search results loaded - product images visible
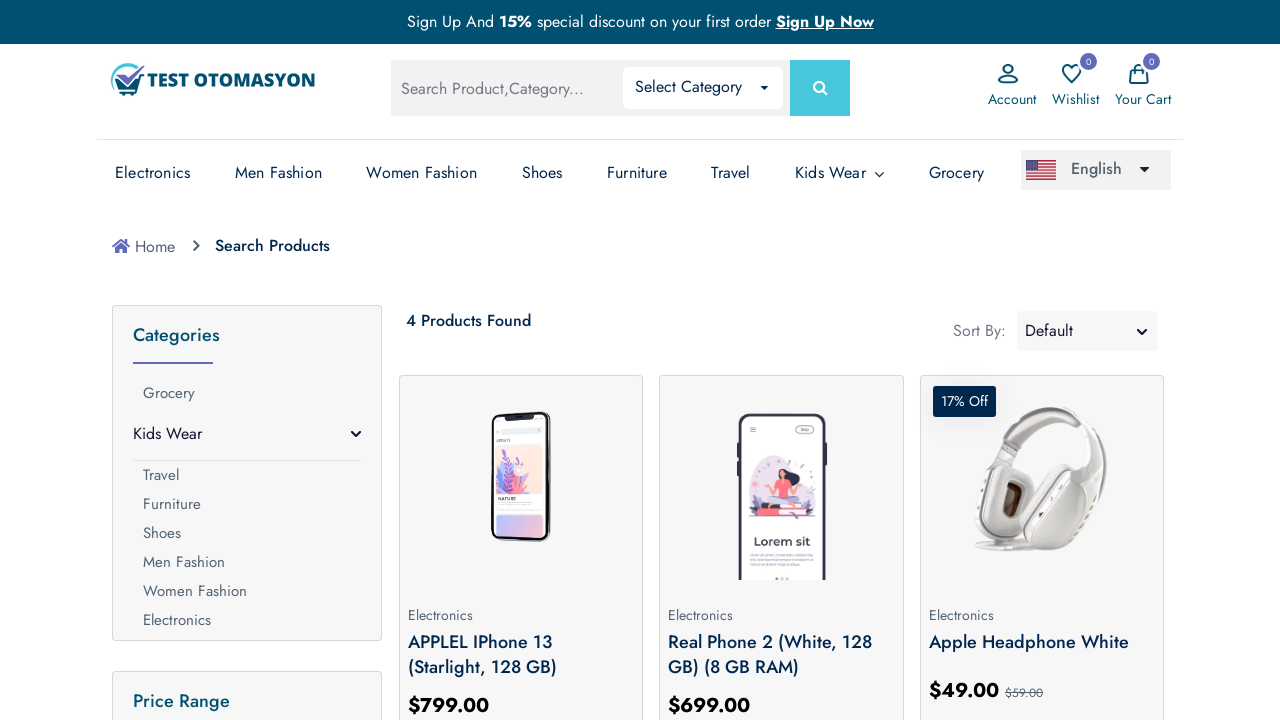

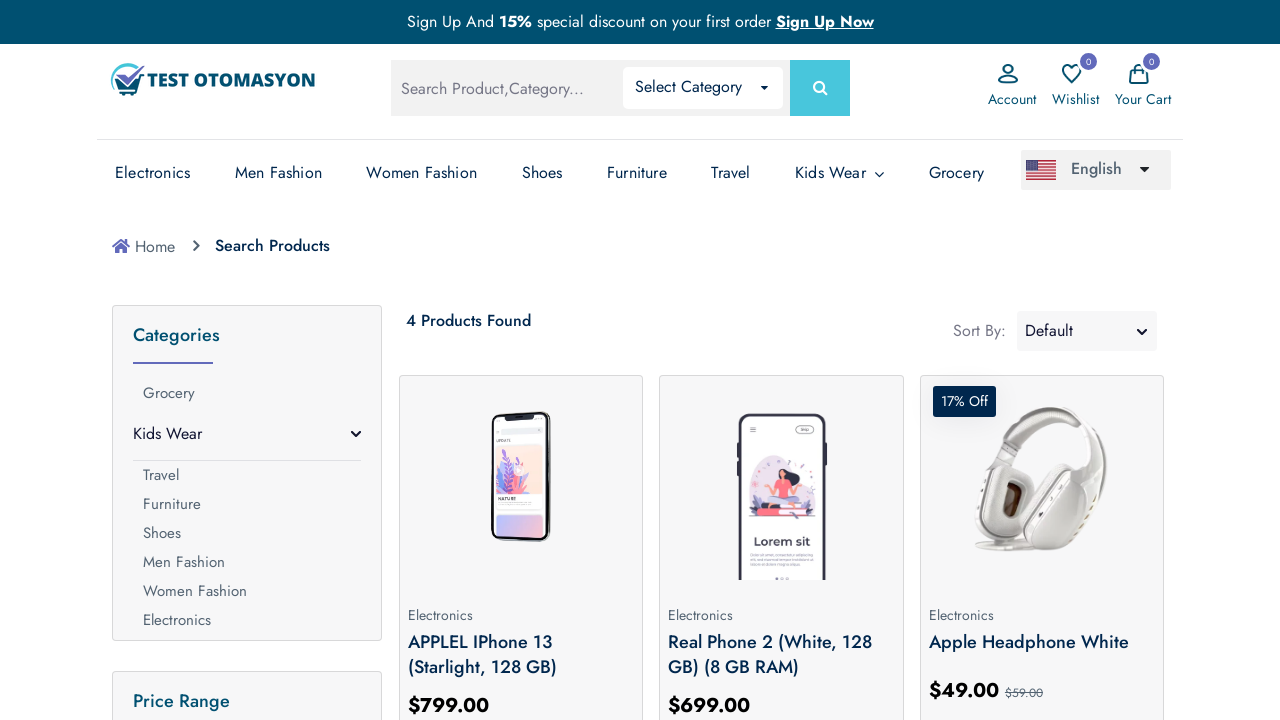